Tests dynamic content loading by clicking a button and waiting for hidden content to become visible

Starting URL: https://the-internet.herokuapp.com/dynamic_loading/2

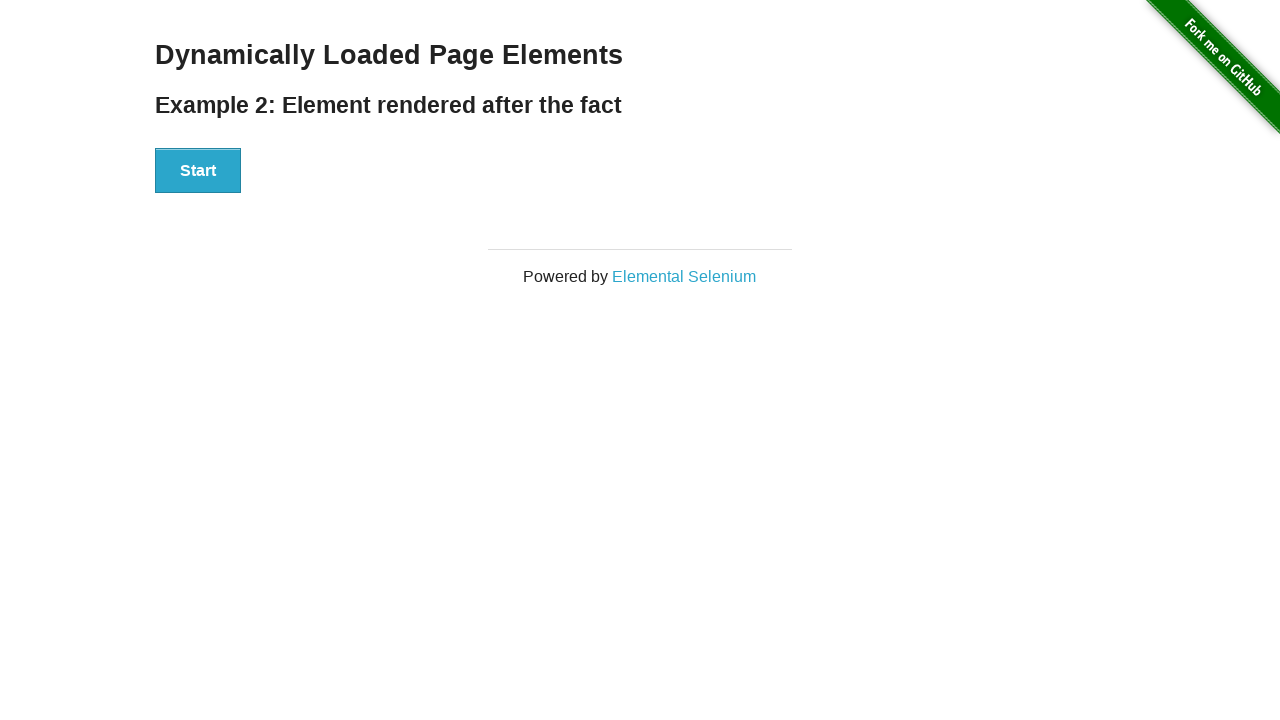

Clicked 'Start' button to trigger dynamic content loading at (198, 171) on xpath=//button[text()='Start']
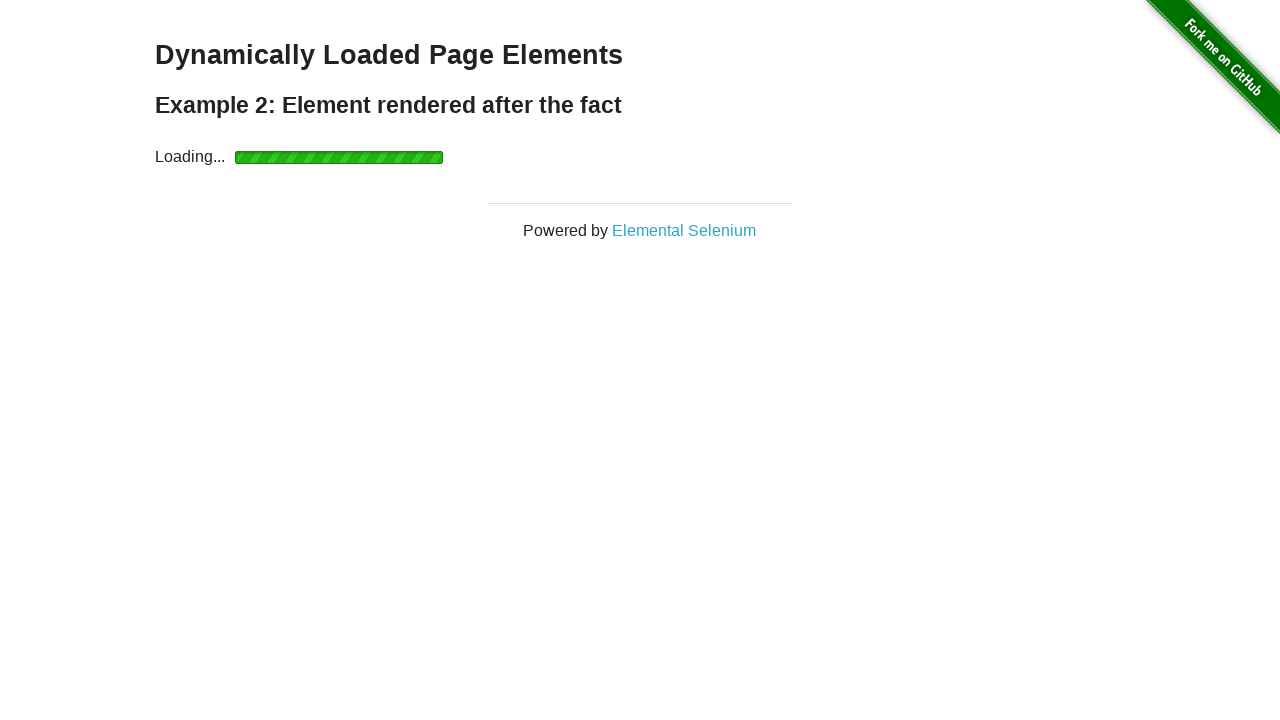

Waited for 'Hello World!' message to become visible
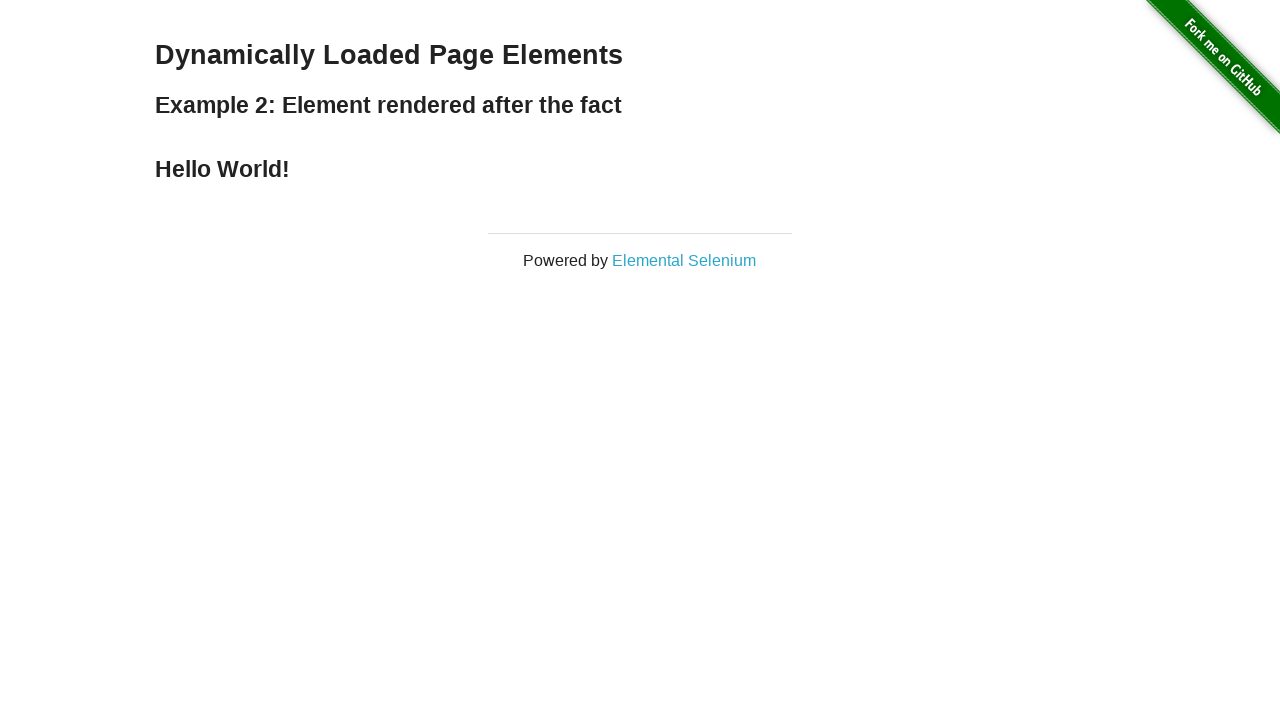

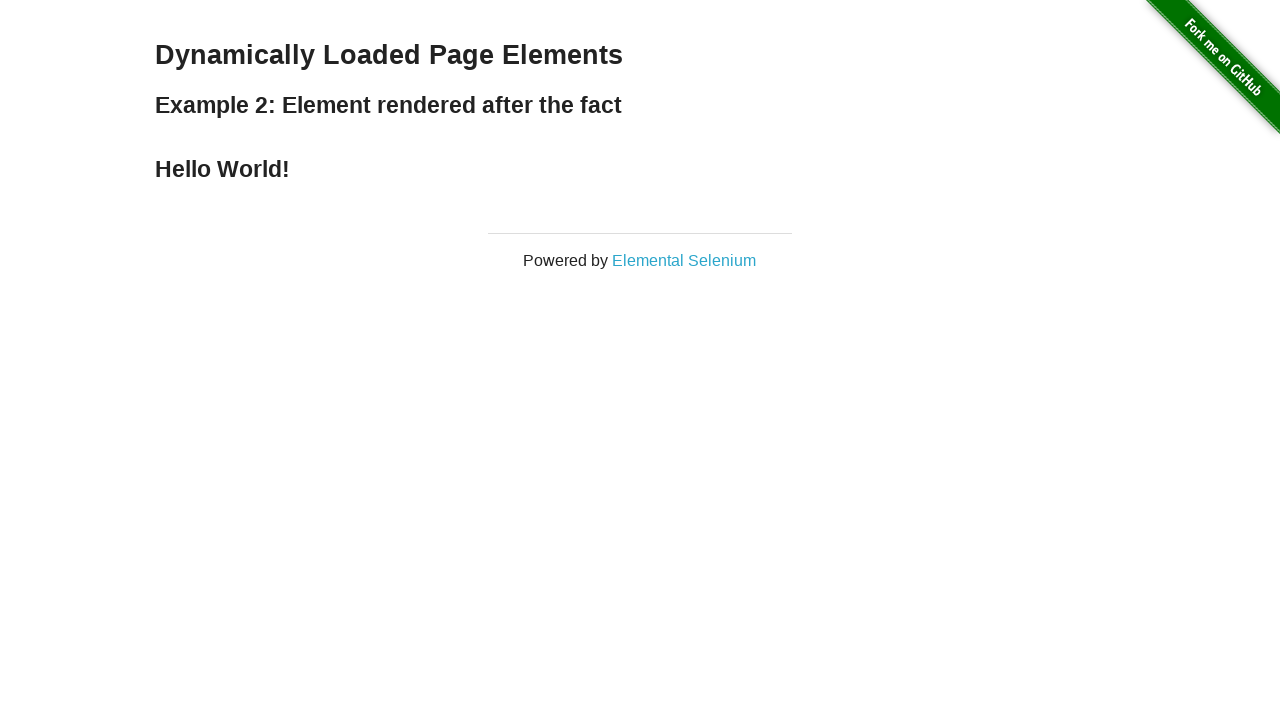